Tests adding a different todo item to the sample todo application

Starting URL: https://lambdatest.github.io/sample-todo-app/

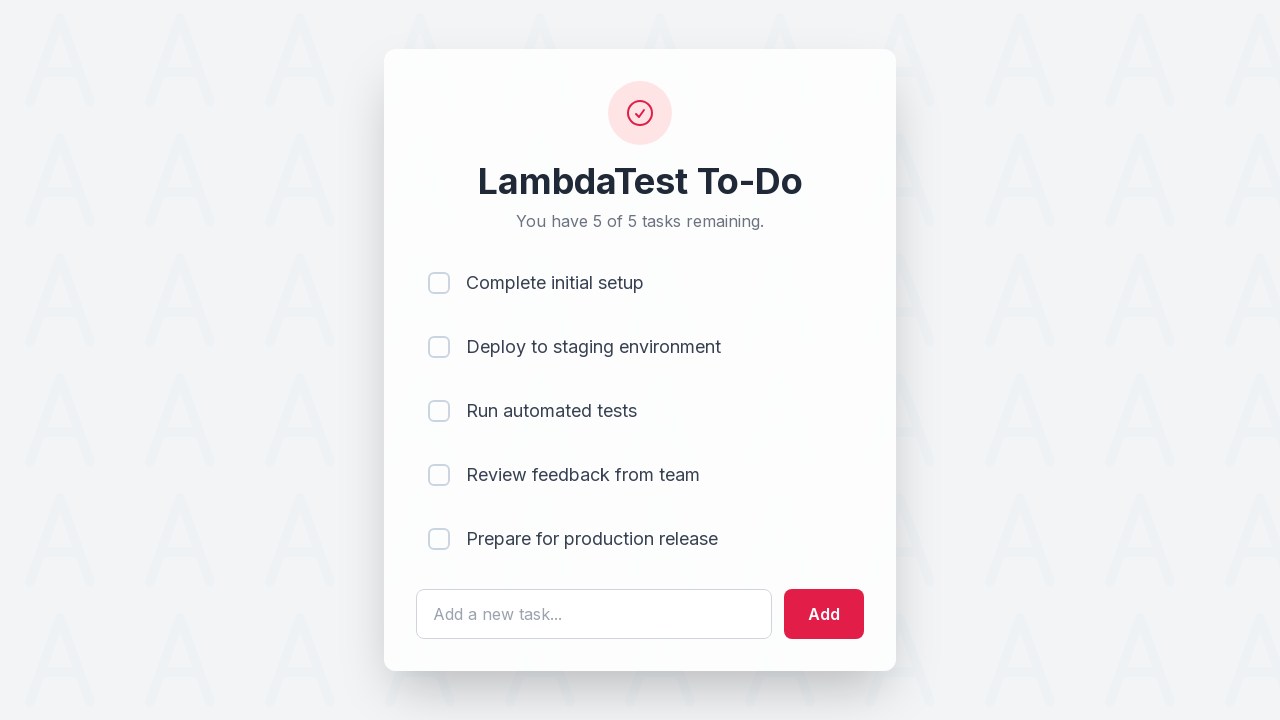

Filled todo input field with 'Post test report on LinkedIn.' on #sampletodotext
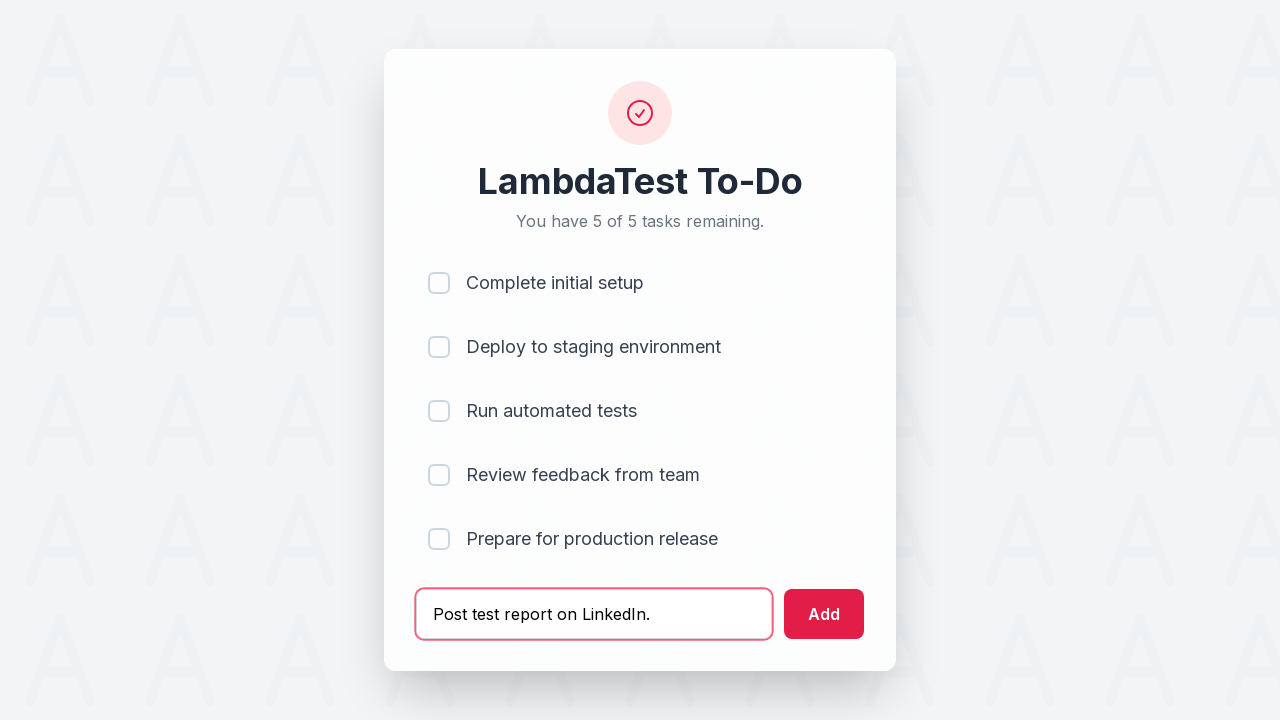

Pressed Enter to add the todo item on #sampletodotext
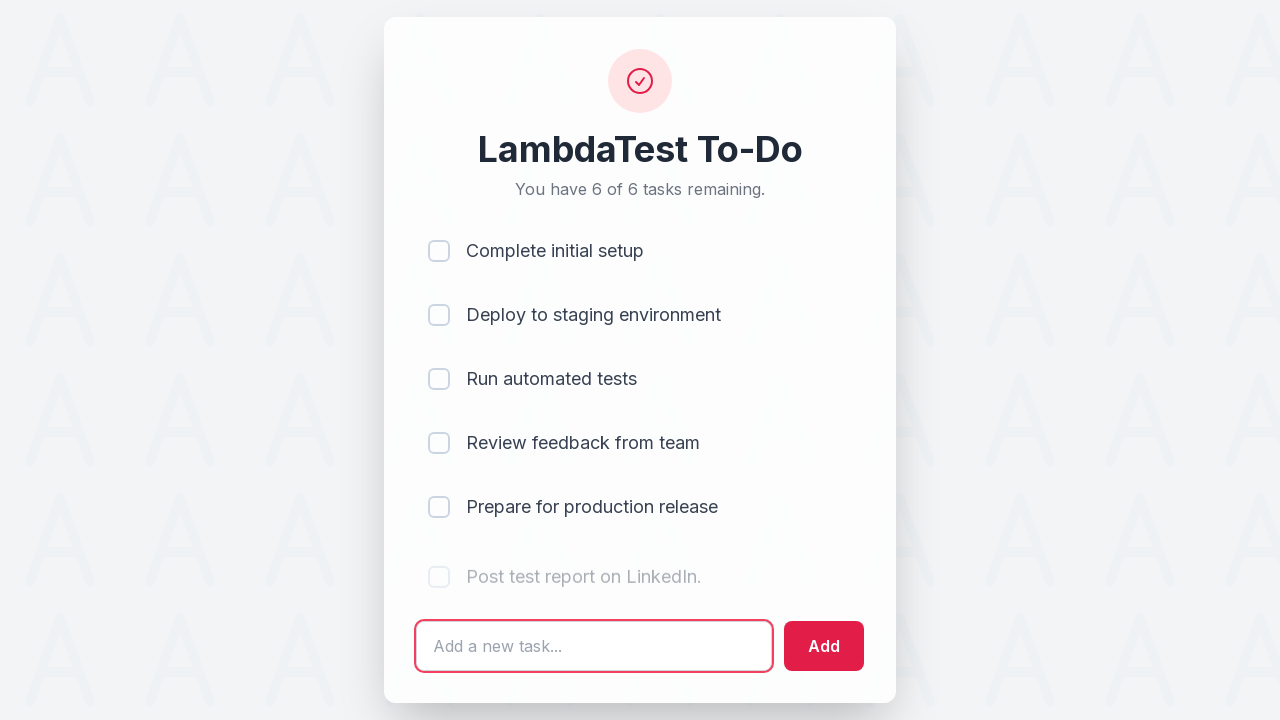

Verified that the new todo item was added to the list
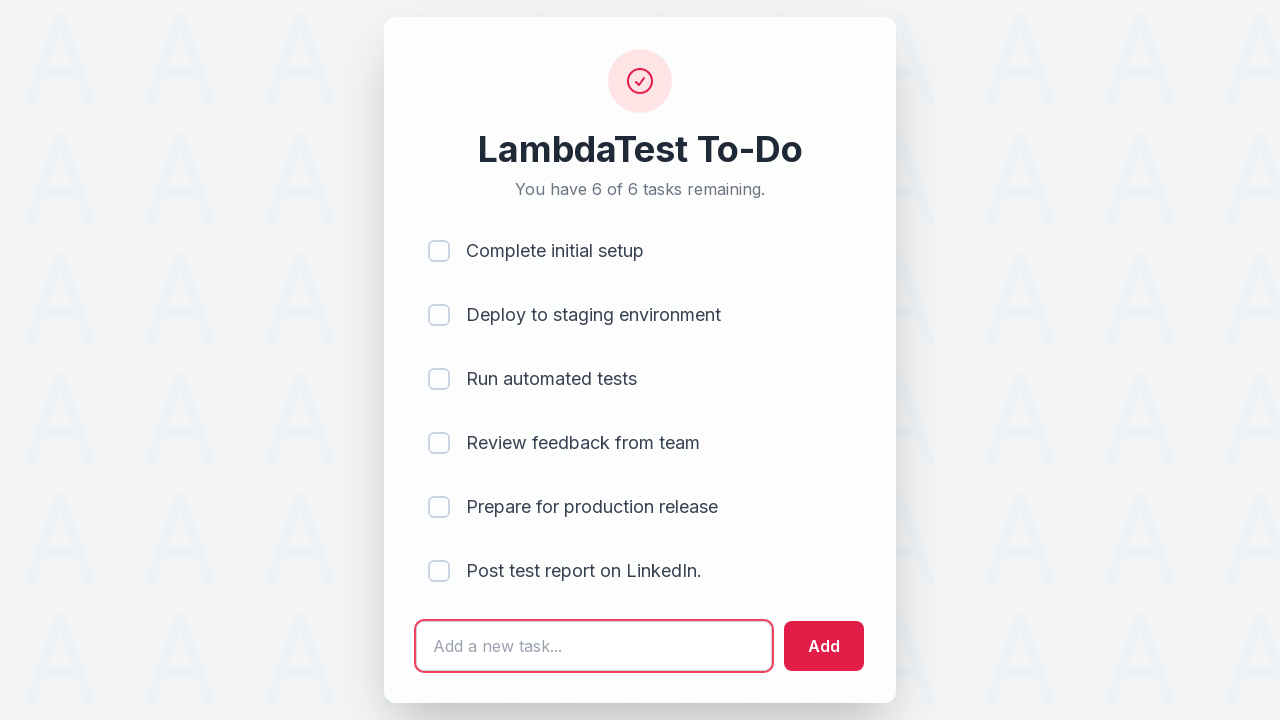

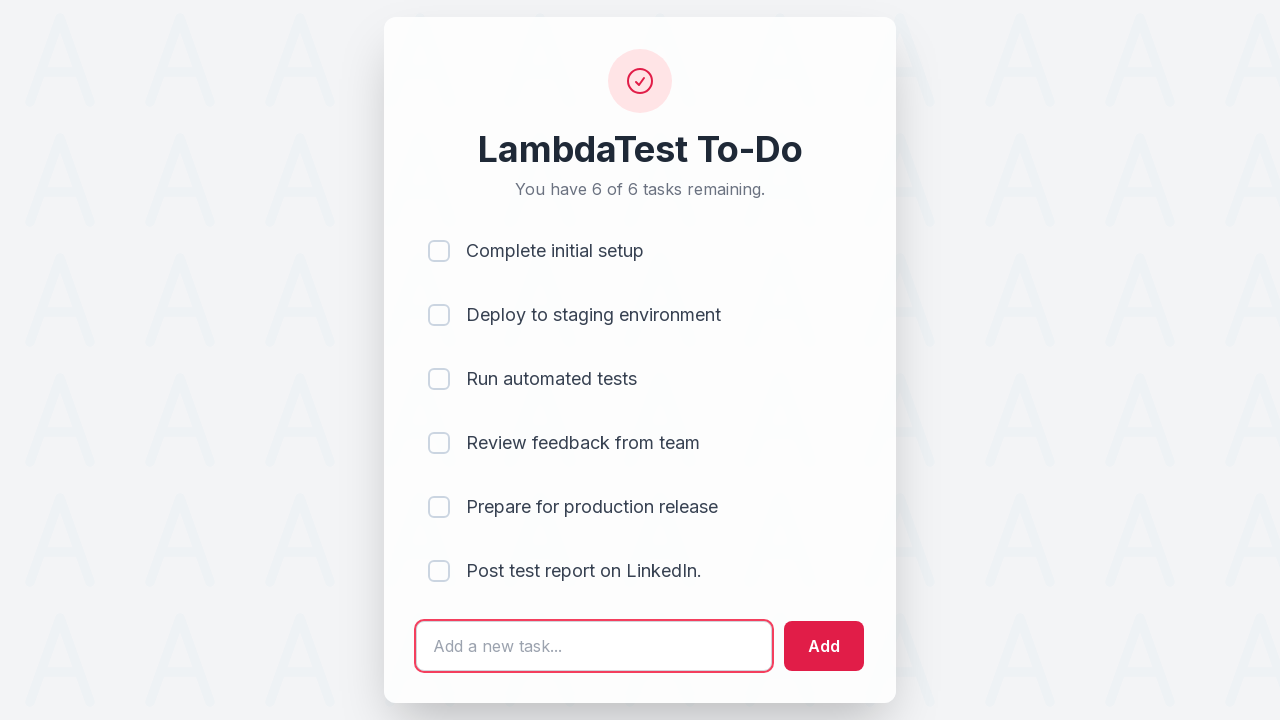